Tests the add/remove elements functionality by clicking the "Add Element" button to create a delete button, then clicking the delete button to remove it, and verifying the element is no longer displayed.

Starting URL: https://the-internet.herokuapp.com/add_remove_elements/

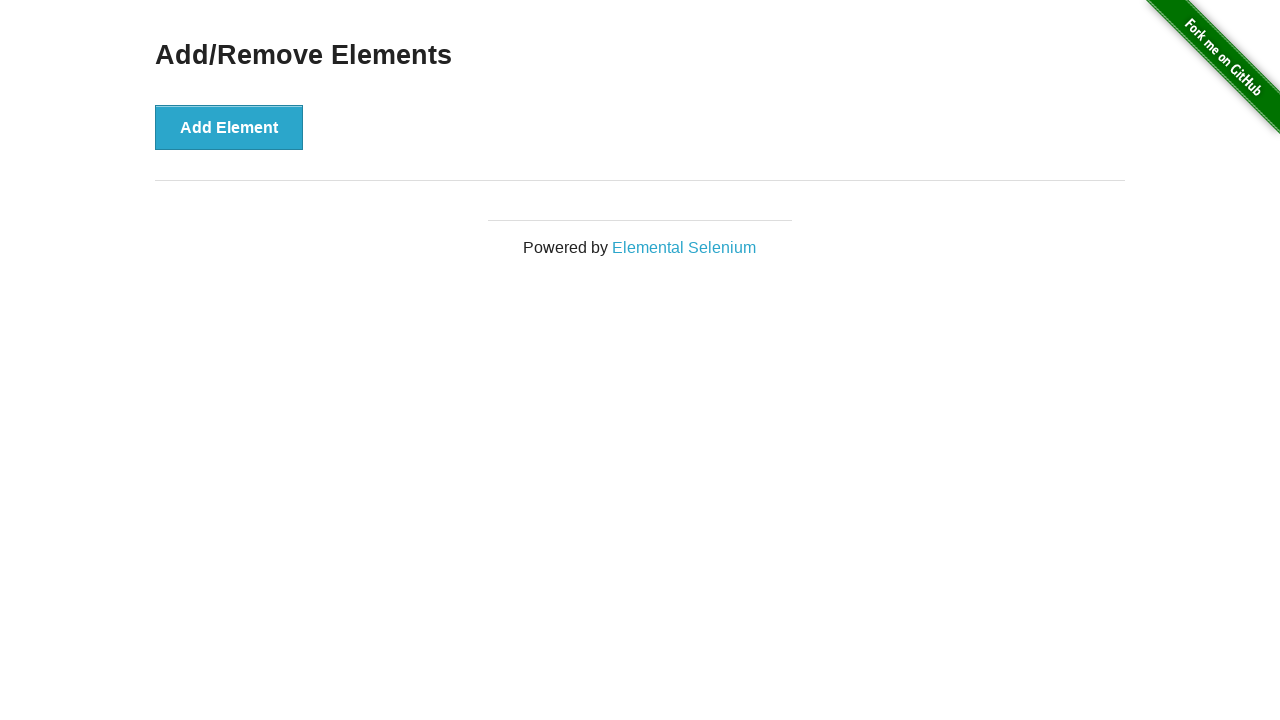

Clicked Add Element button to create a delete button at (229, 127) on button[onclick='addElement()']
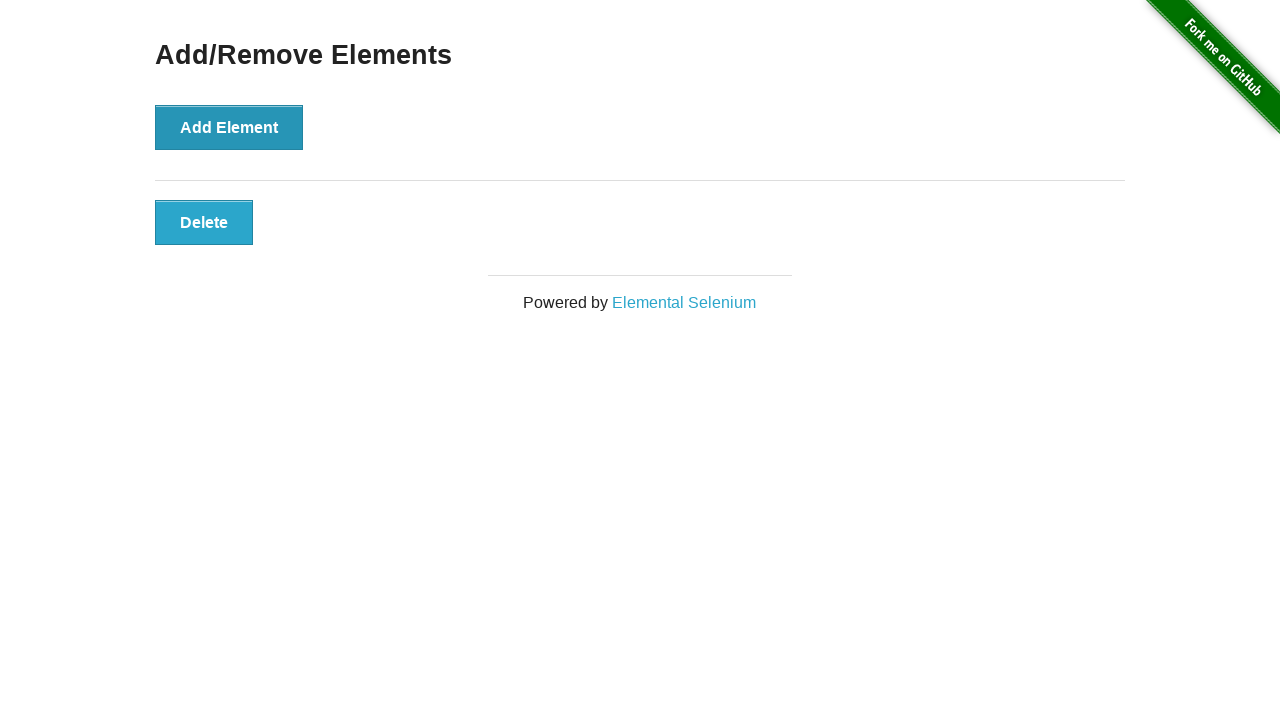

Clicked Delete button to remove the element at (204, 222) on button[onclick='deleteElement()']
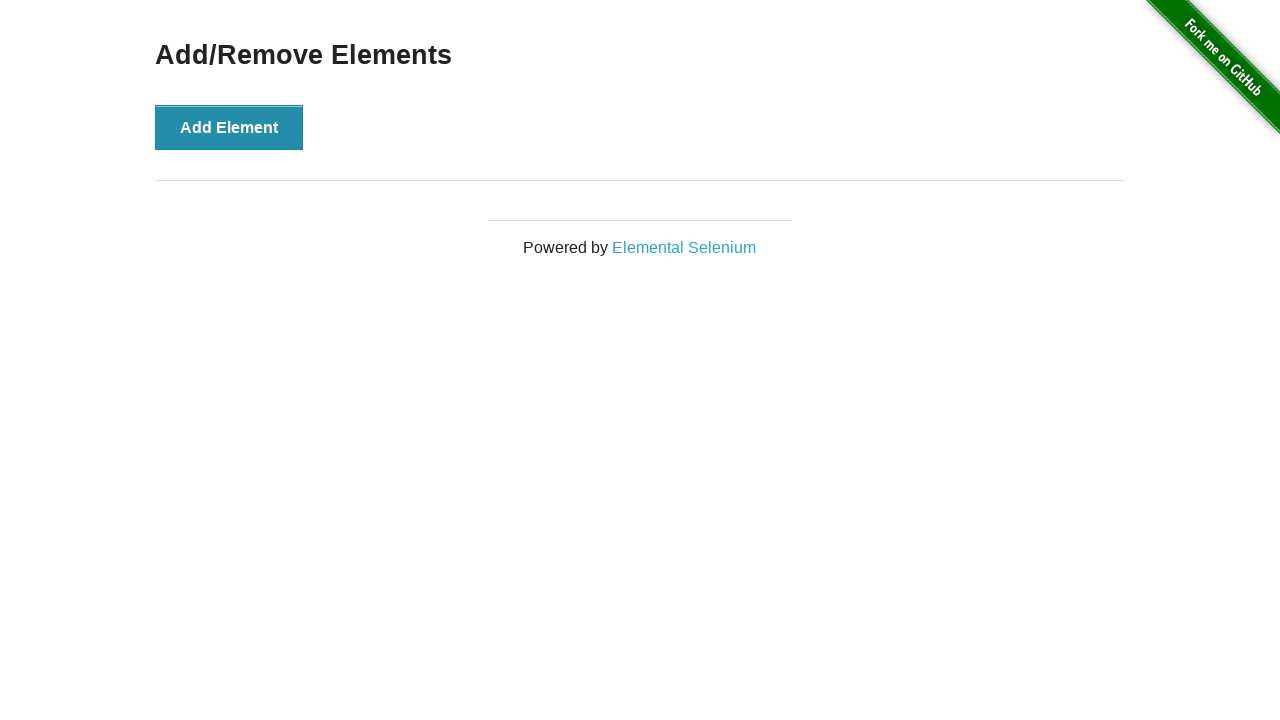

Verified that Delete button is no longer displayed
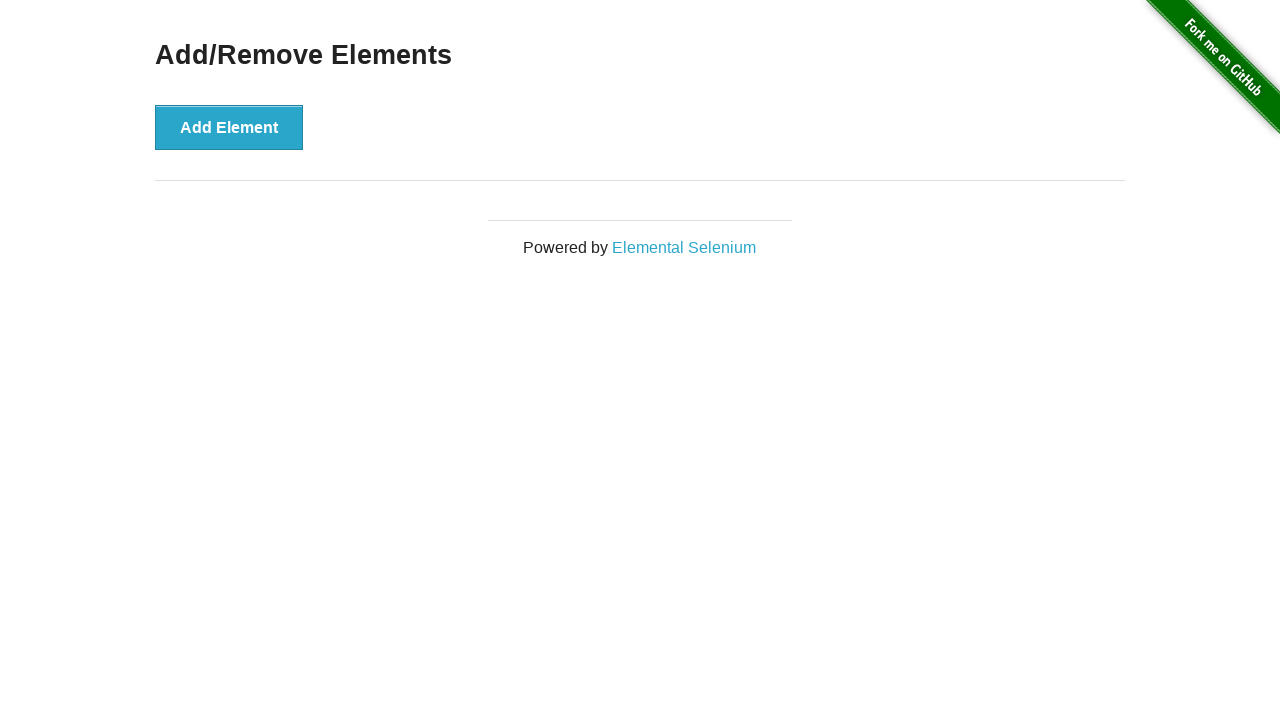

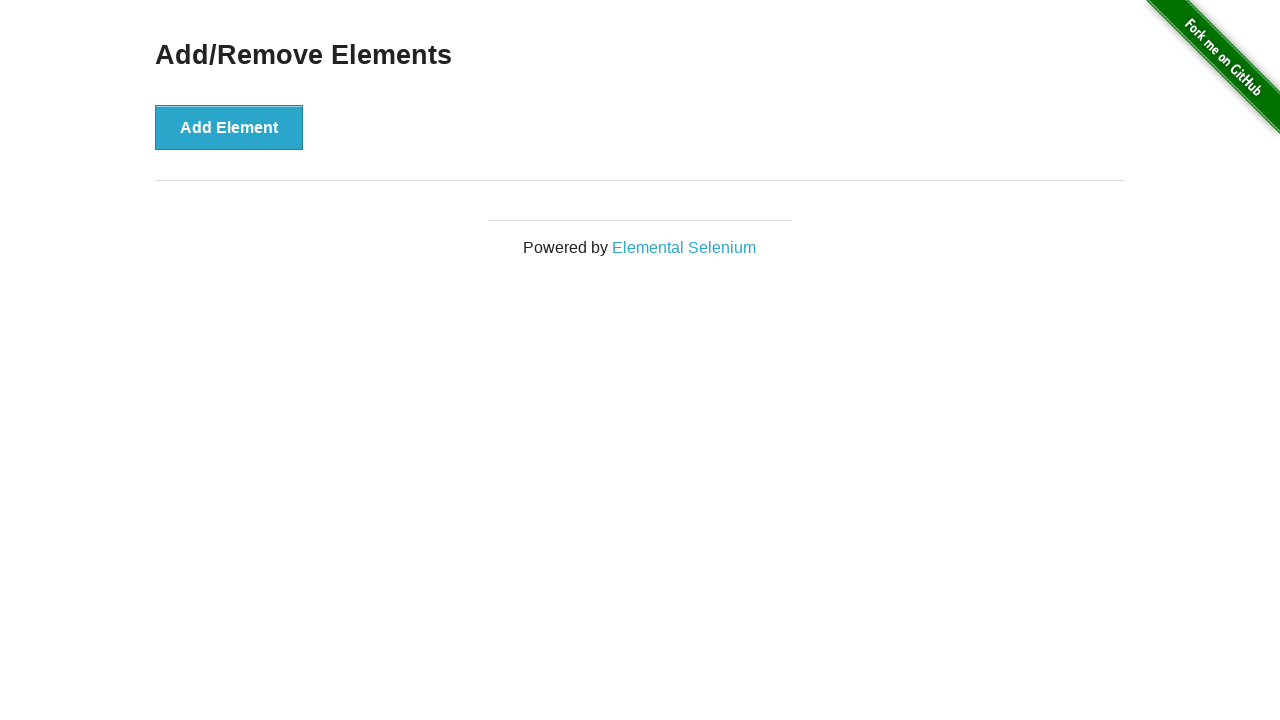